Tests navigation to the STORE page by clicking the Store link and verifying the Instructions heading is displayed.

Starting URL: https://playground-drab-six.vercel.app/

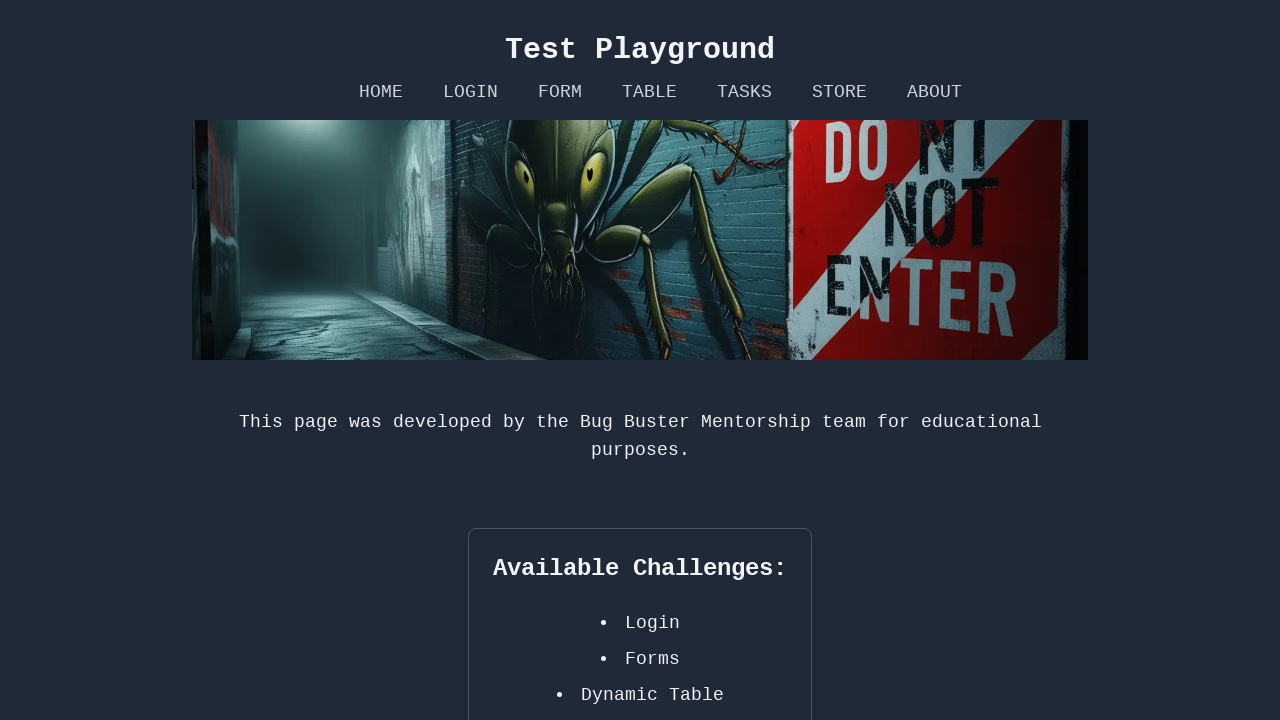

Clicked Store link to navigate to STORE page at (839, 92) on internal:role=link[name="Store"i]
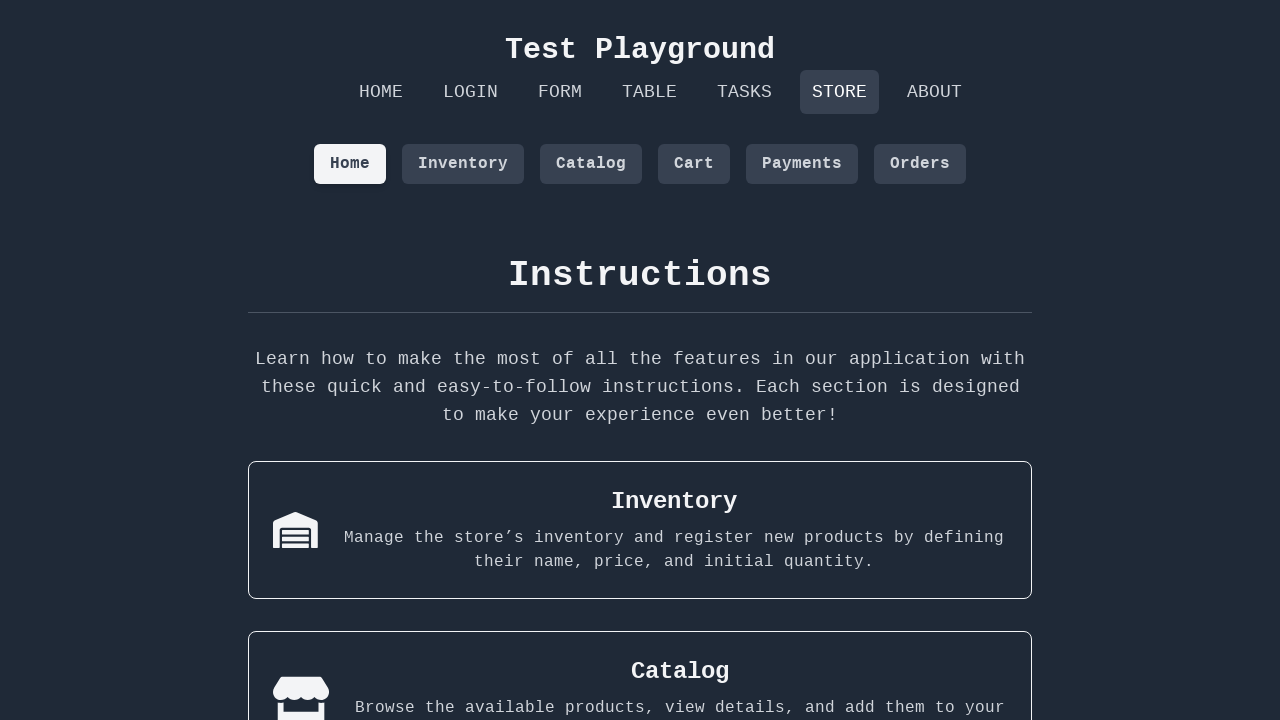

Instructions heading is now visible on the STORE page
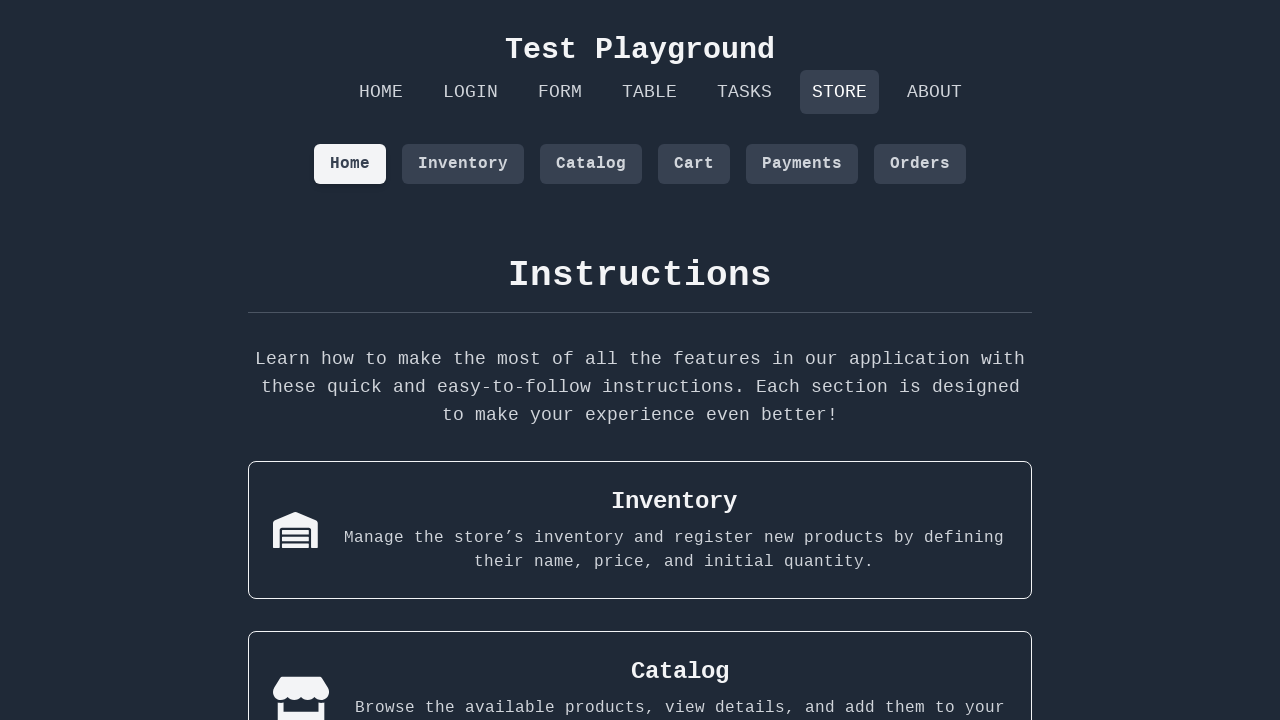

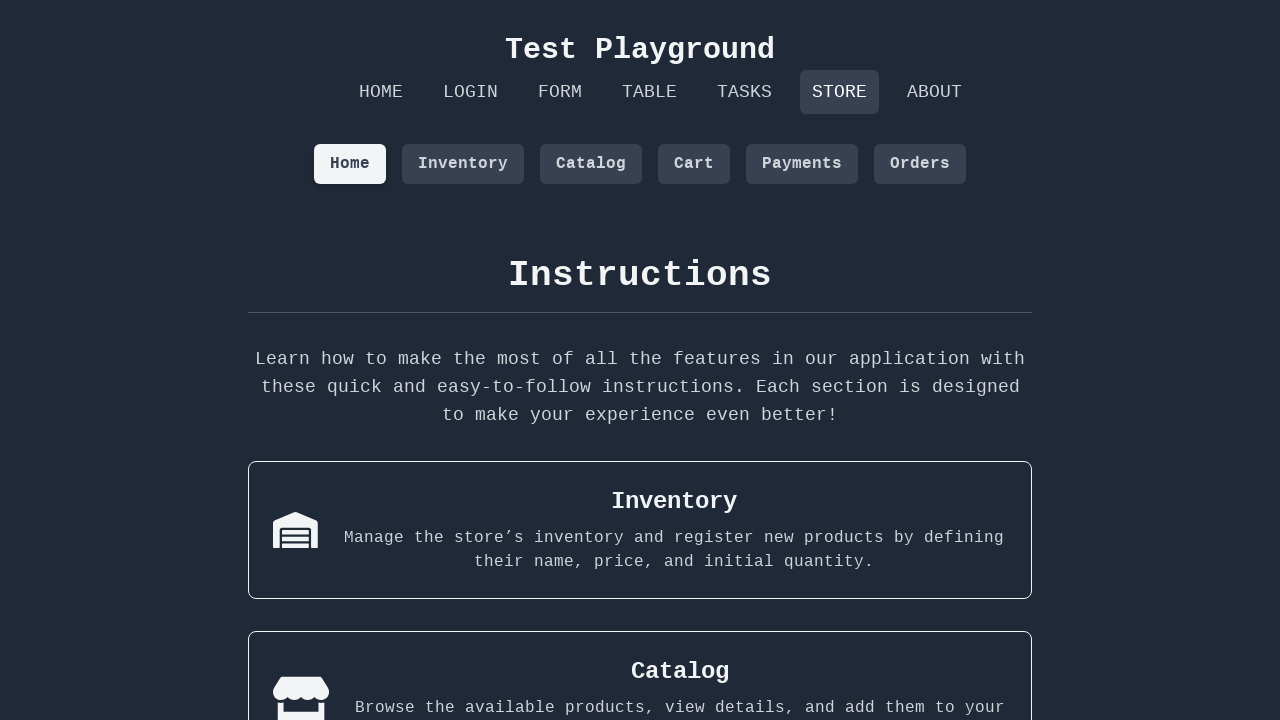